Tests navigation to "Slow load website" page by clicking a button and waiting for the slow-loading content to appear before verifying the title

Starting URL: https://curso.testautomation.es

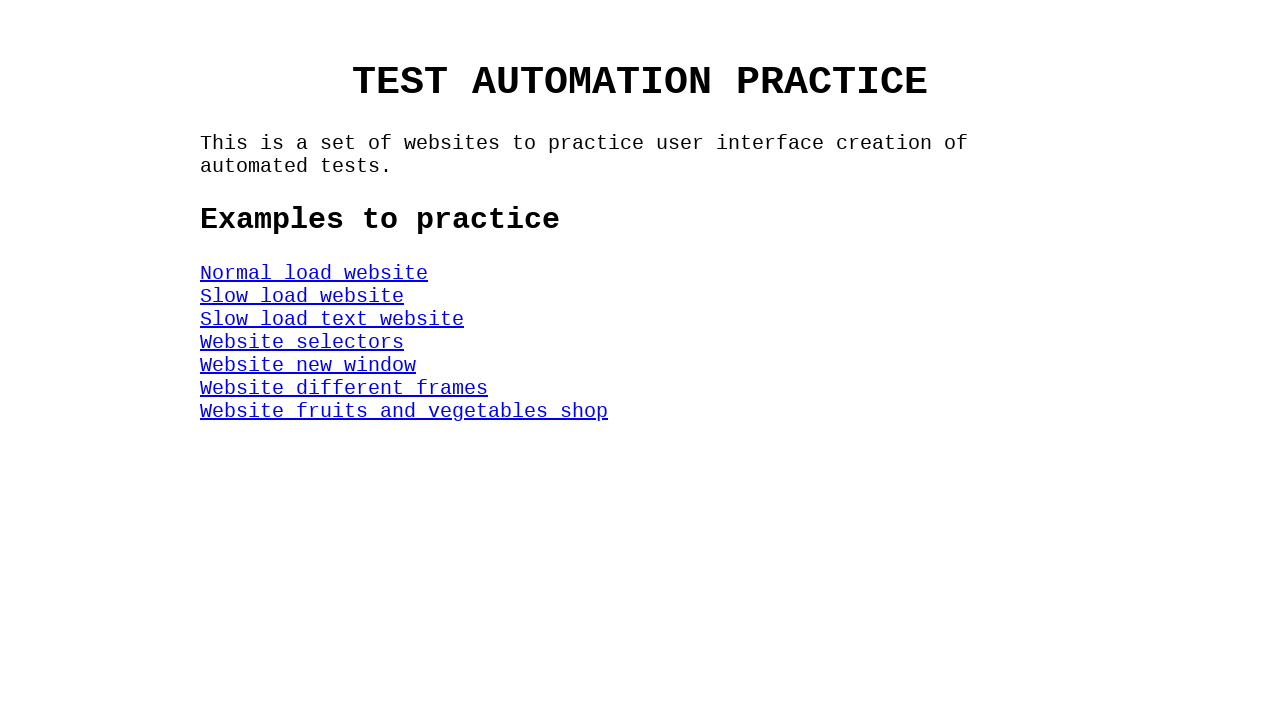

Clicked on the Slow Load Web button at (302, 296) on #SlowLoadWeb
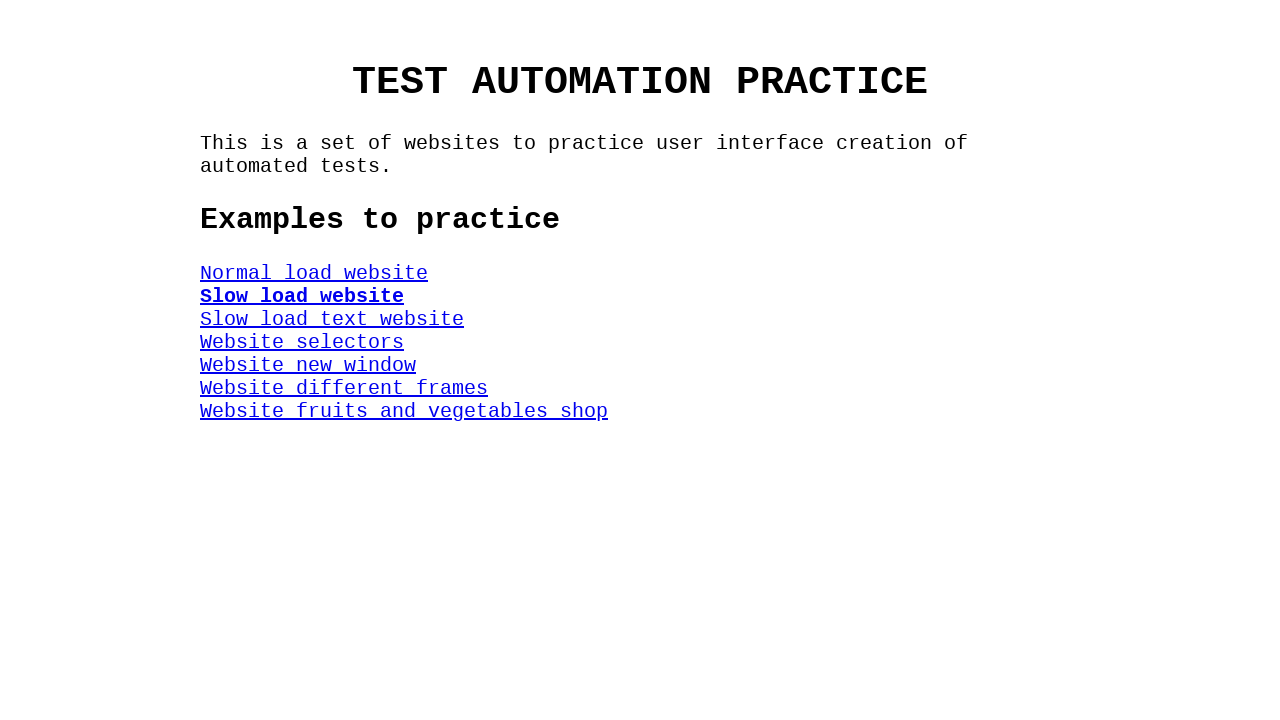

Waited for slow-loading title element to appear
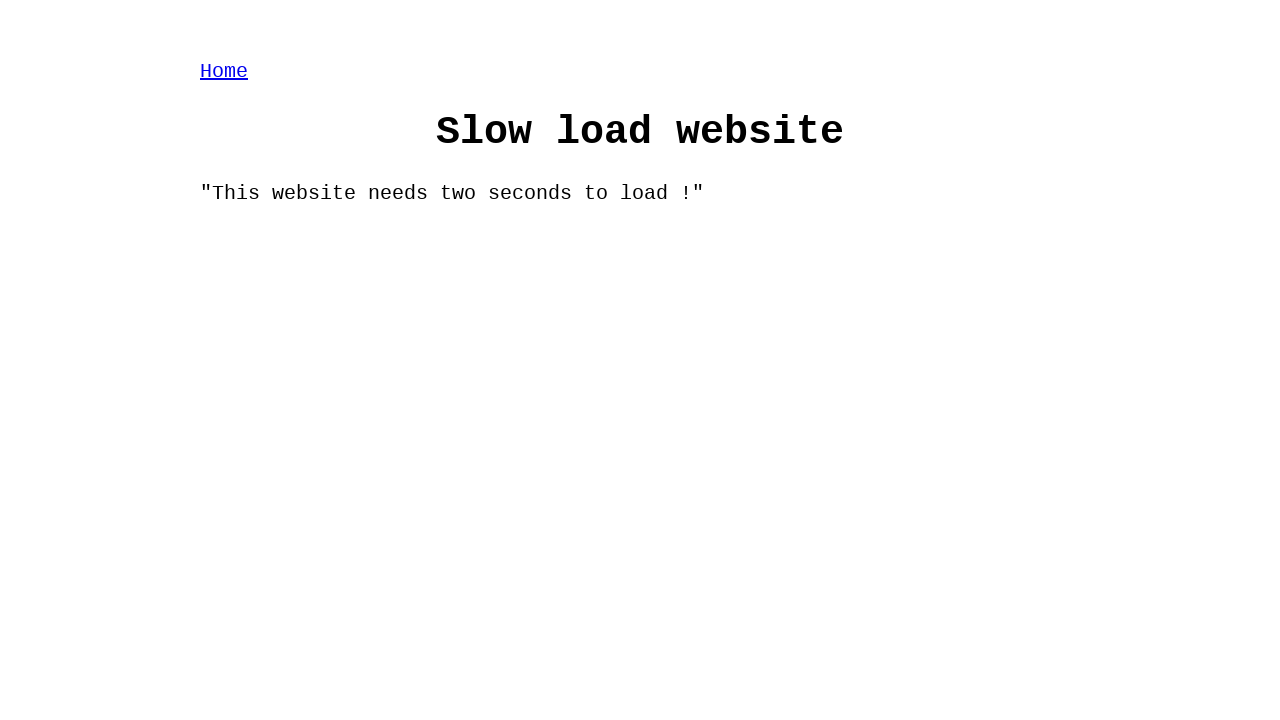

Located the title element
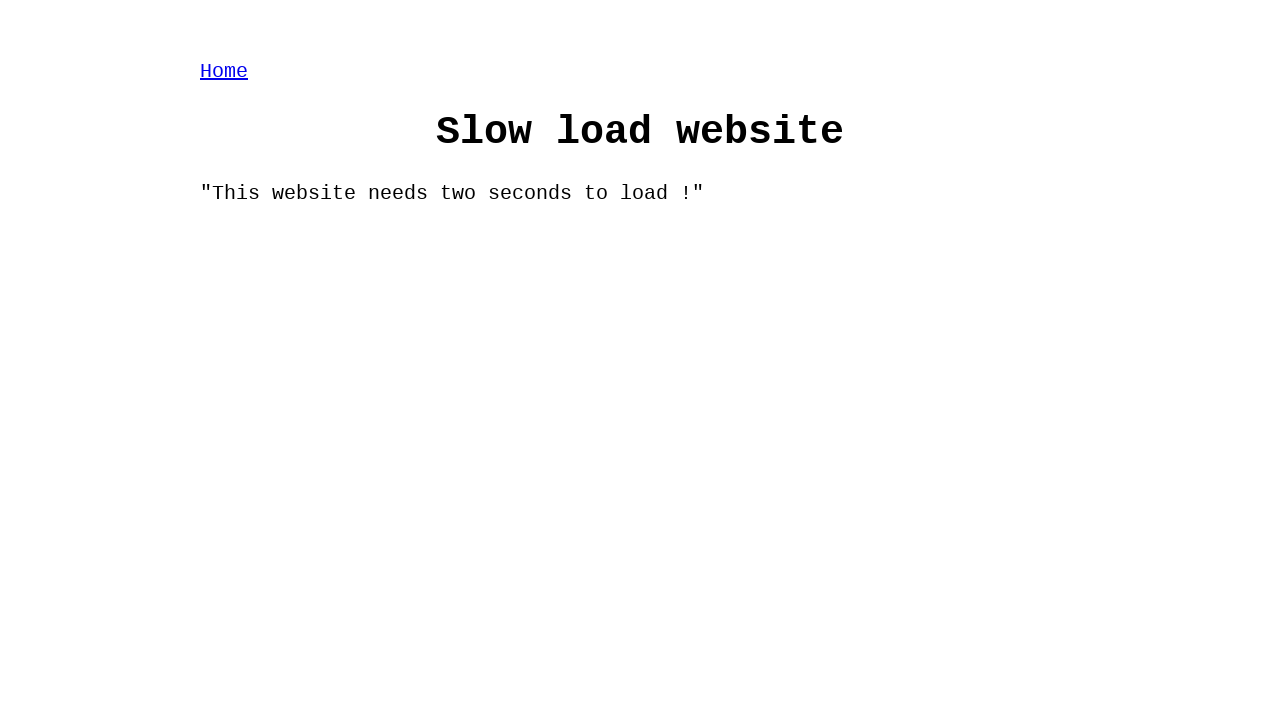

Verified title text is 'Slow load website'
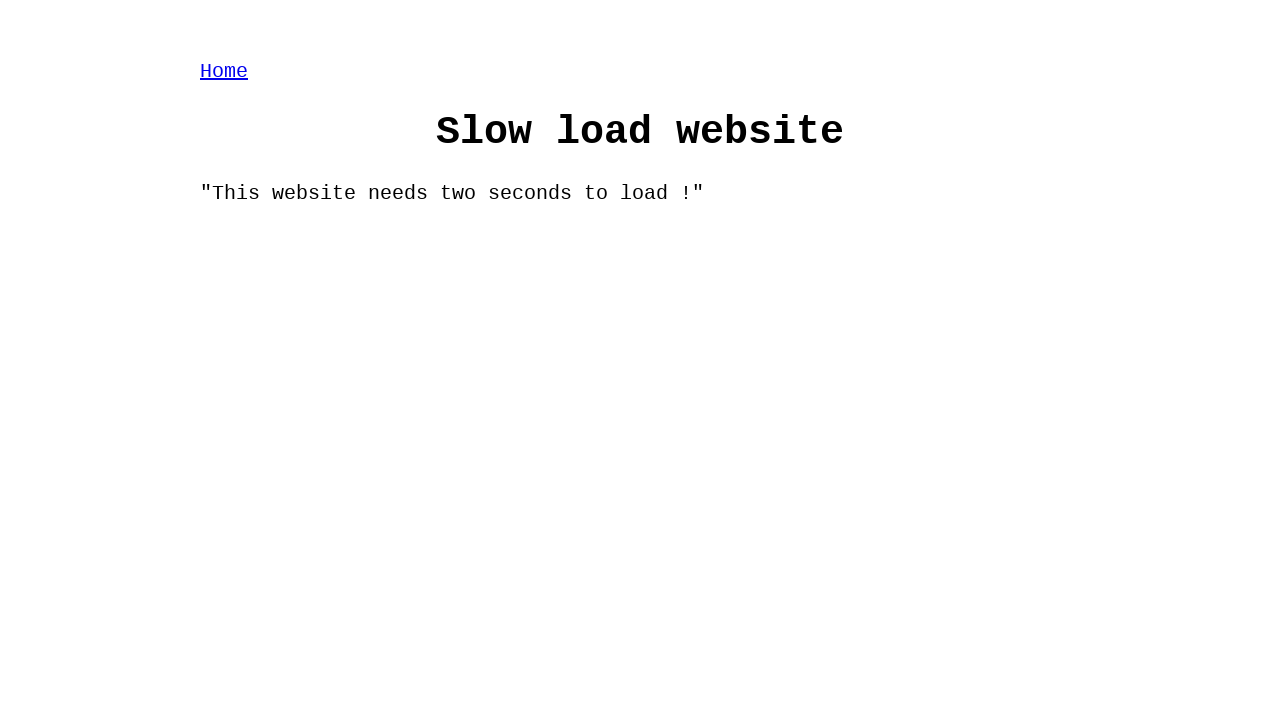

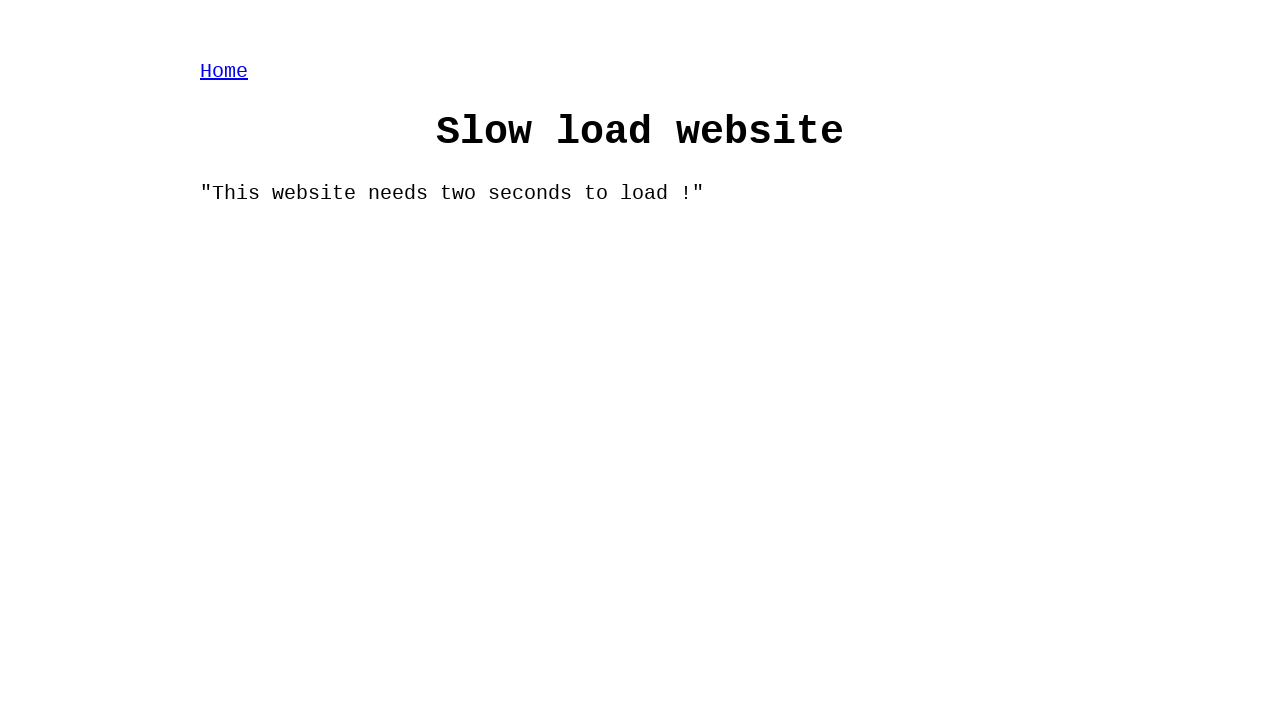